Tests basic form interaction by clicking on a 'basic elements' link and filling in a first name field with a test value

Starting URL: http://automationbykrishna.com/

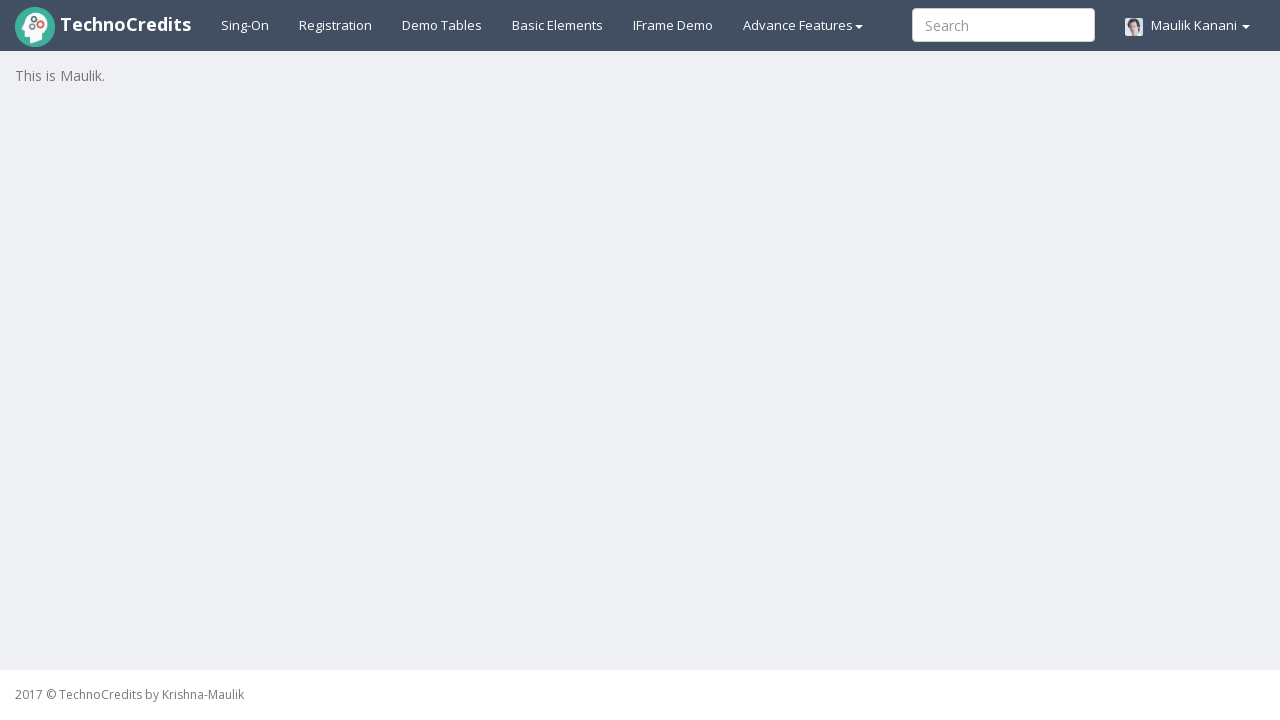

Clicked on 'basic elements' link at (558, 25) on #basicelements
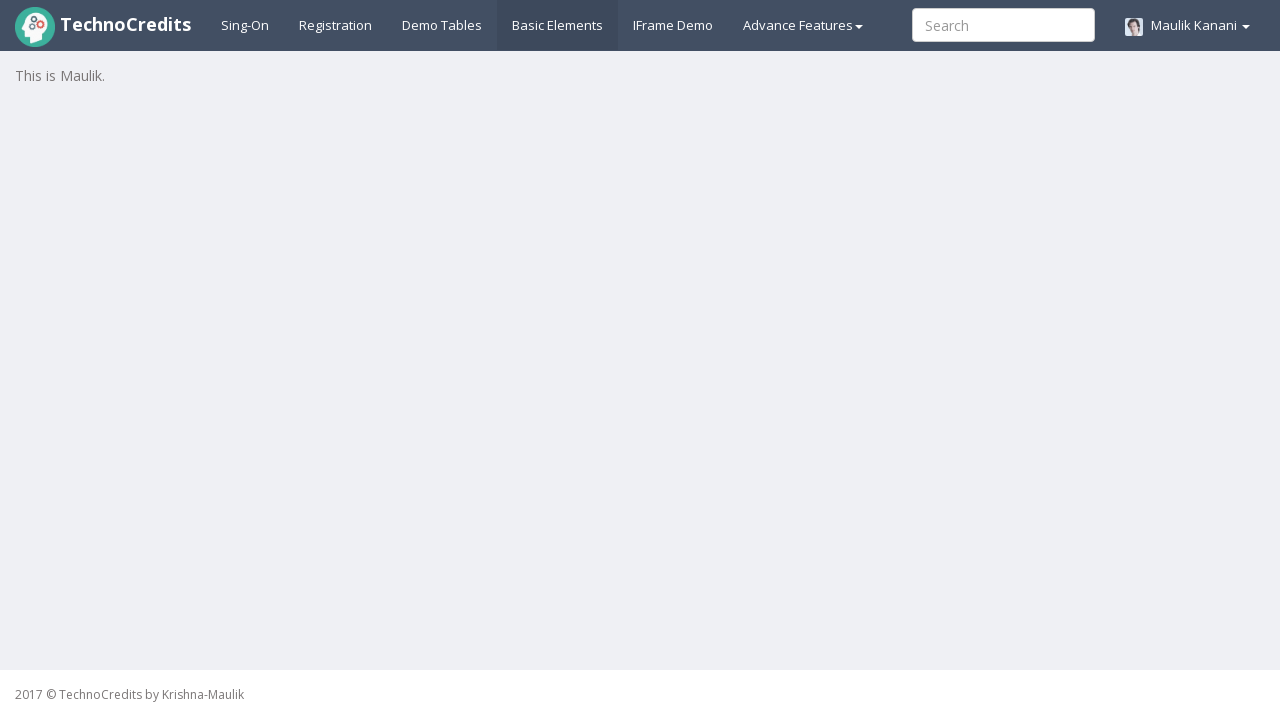

First name input field loaded
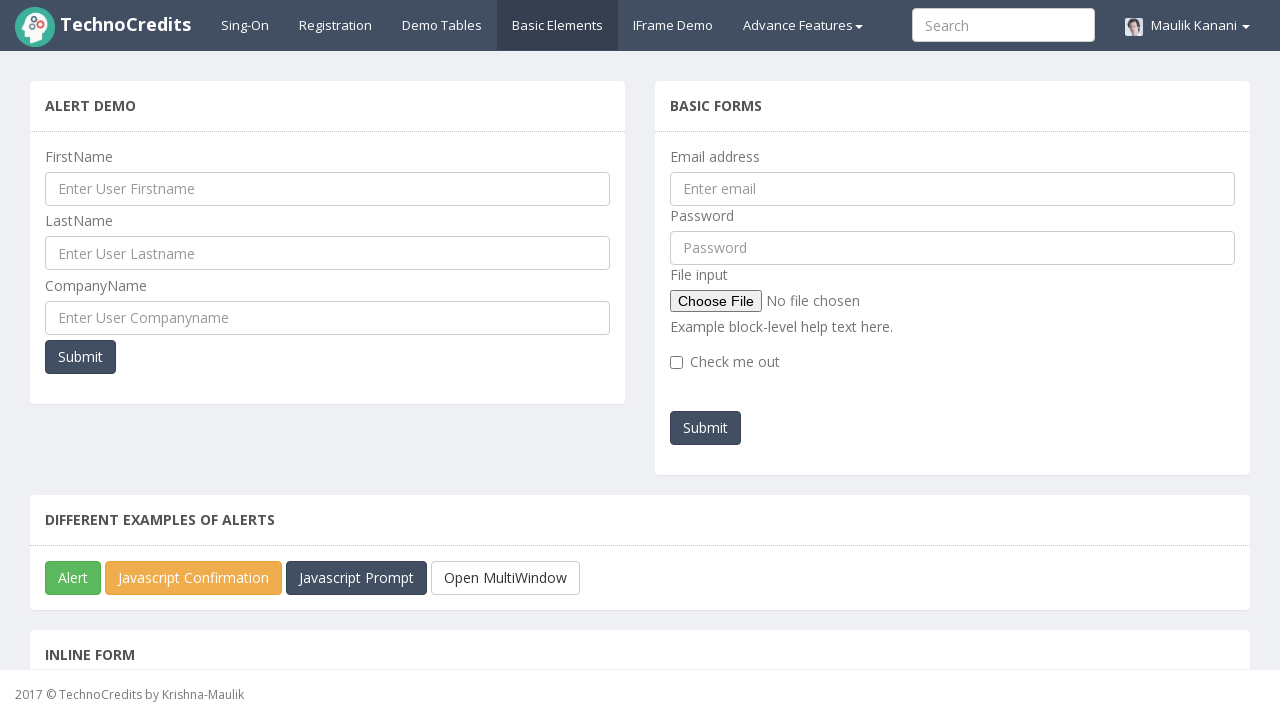

Filled first name field with 'Ahmed' on input#UserFirstName
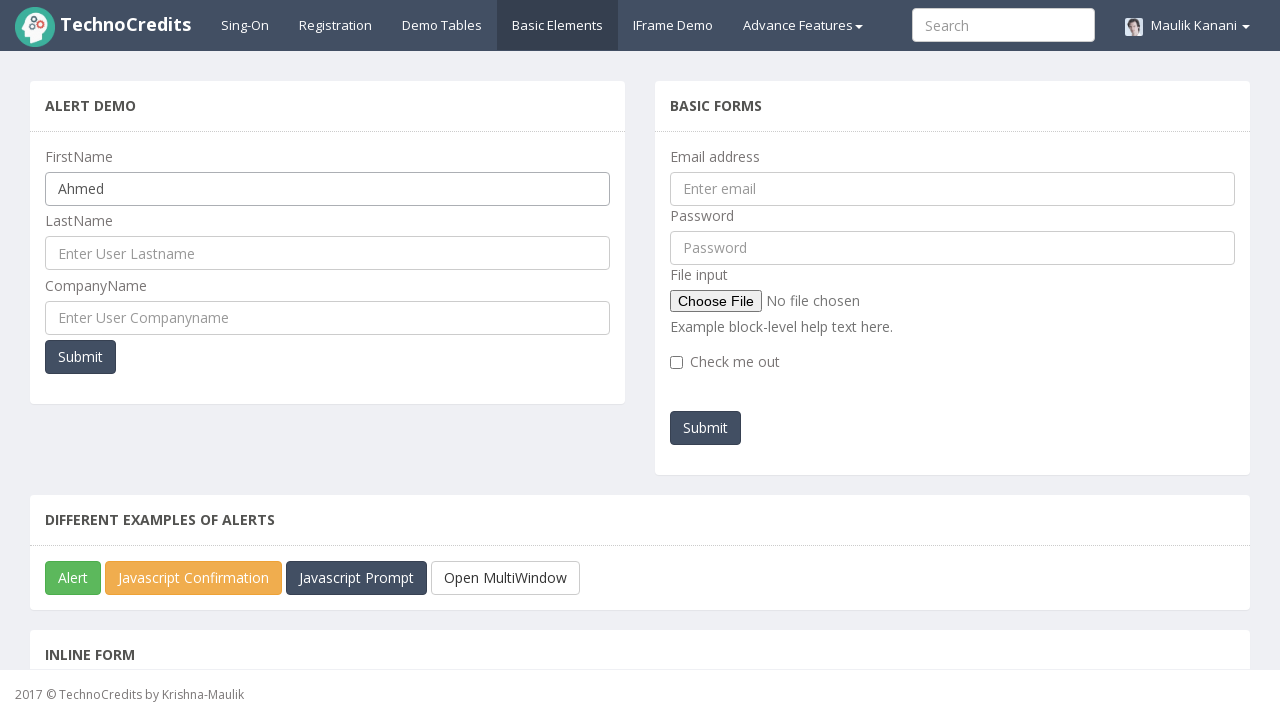

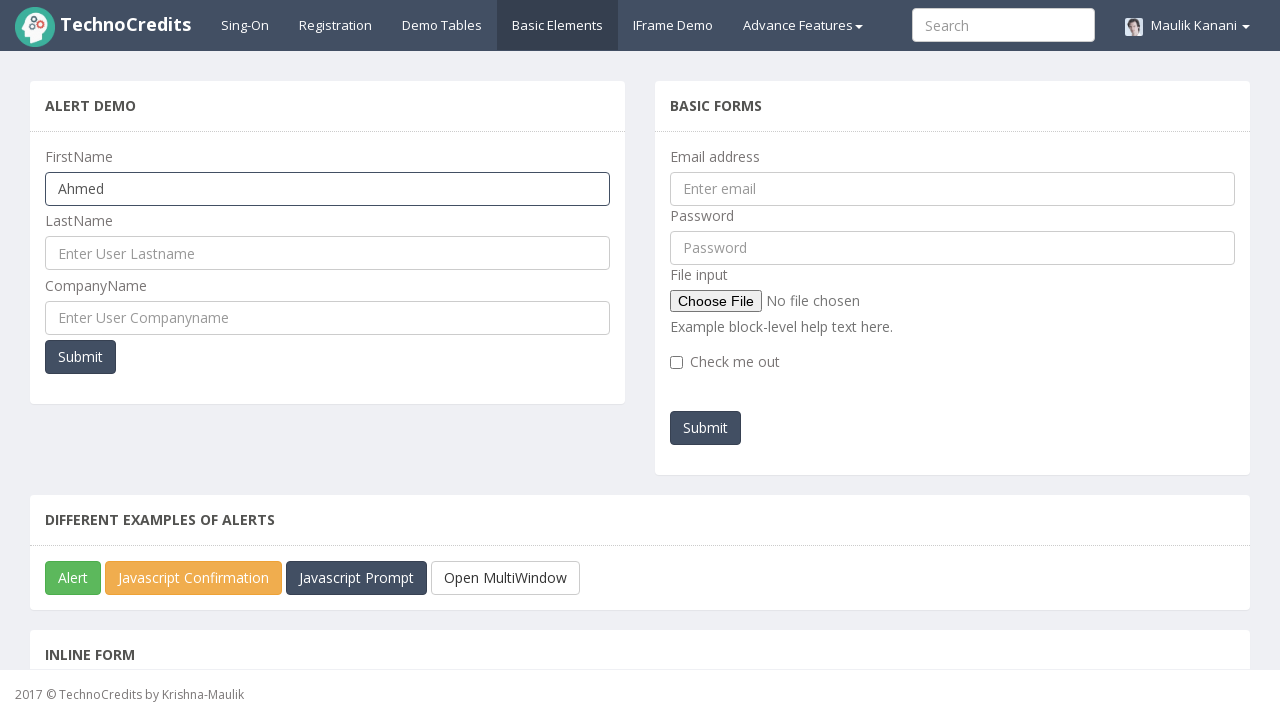